Tests window handling functionality by opening a new window via a link click, switching between windows, and returning to the main window

Starting URL: https://the-internet.herokuapp.com/windows

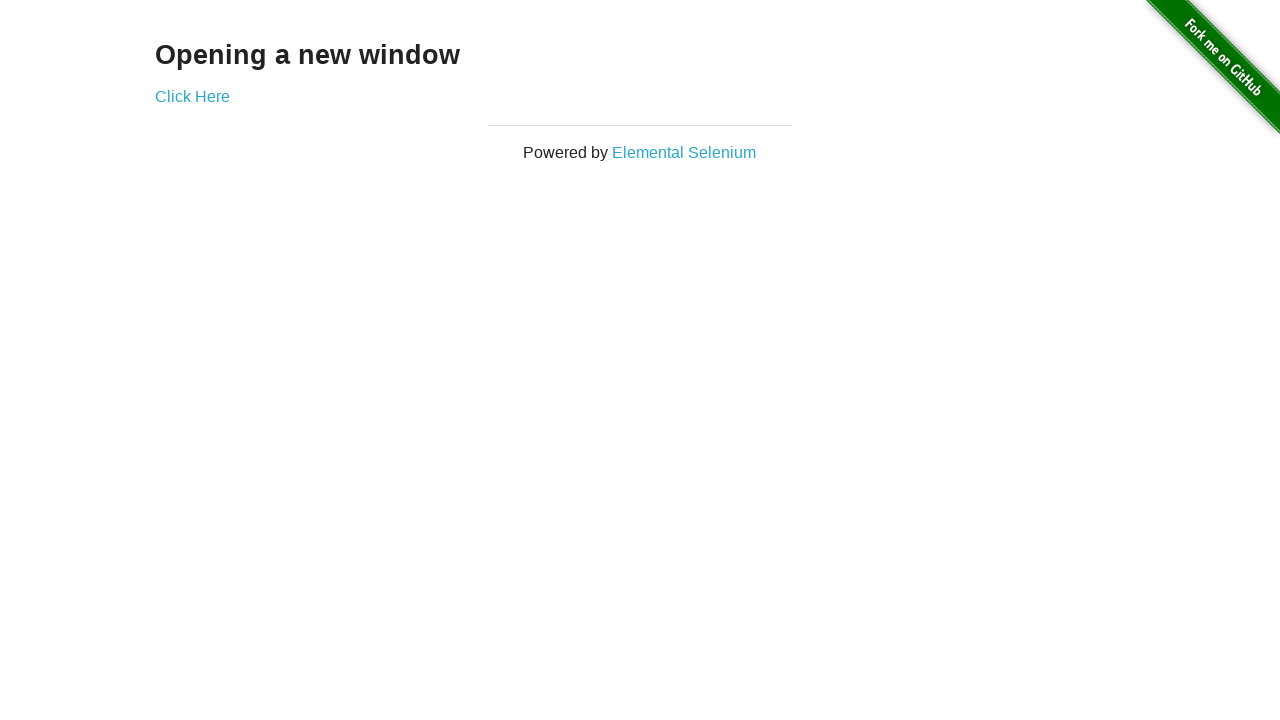

Stored reference to main page
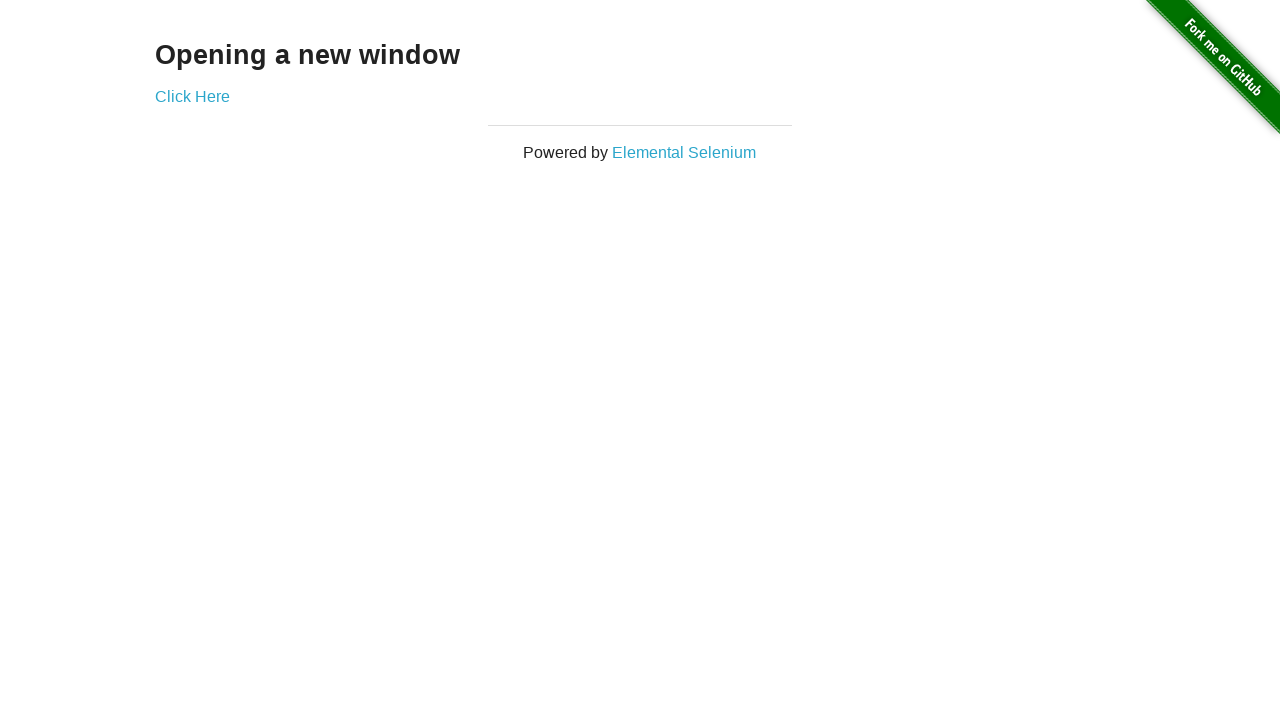

Clicked 'Click Here' link to open new window at (192, 96) on text=Click Here
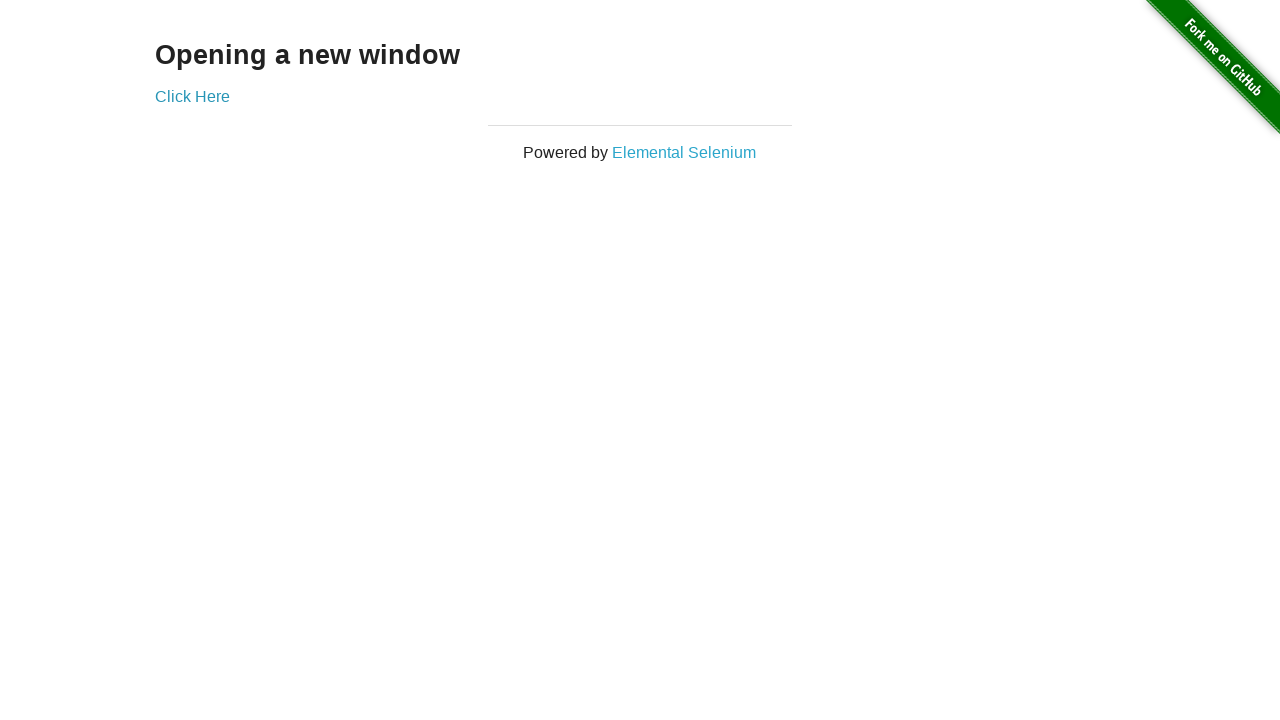

New window popup opened and captured
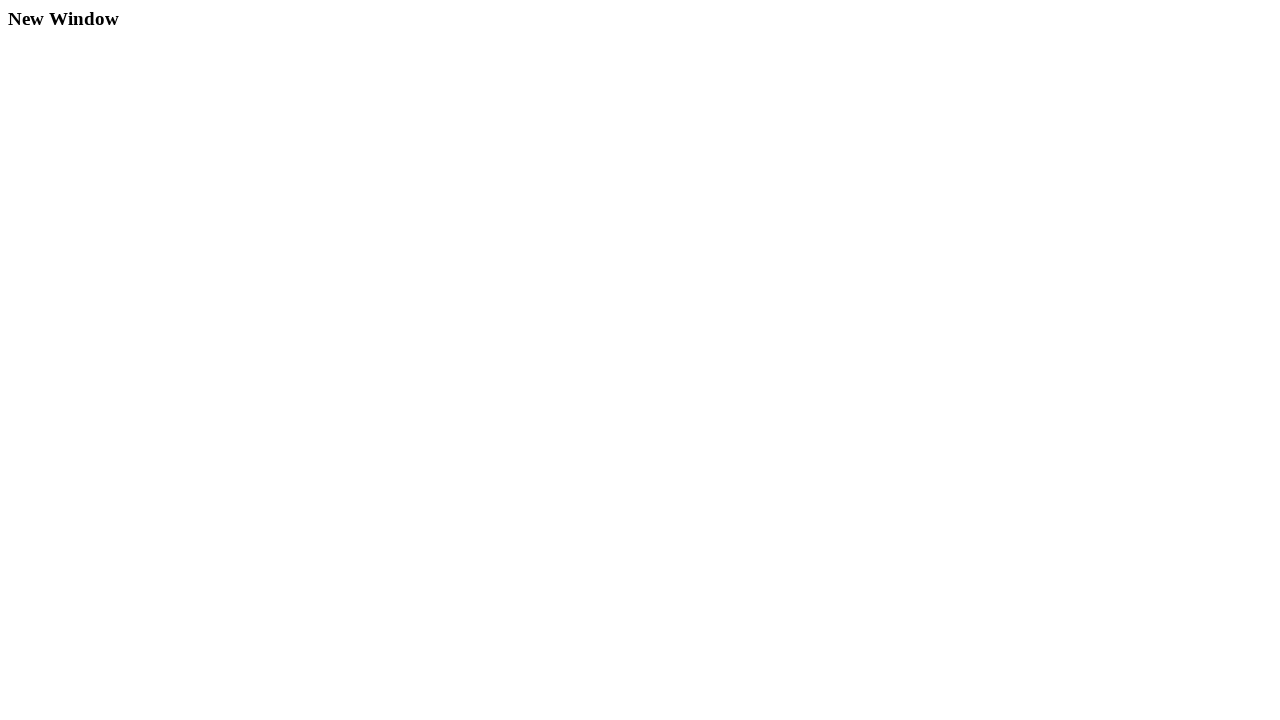

New window page load state completed
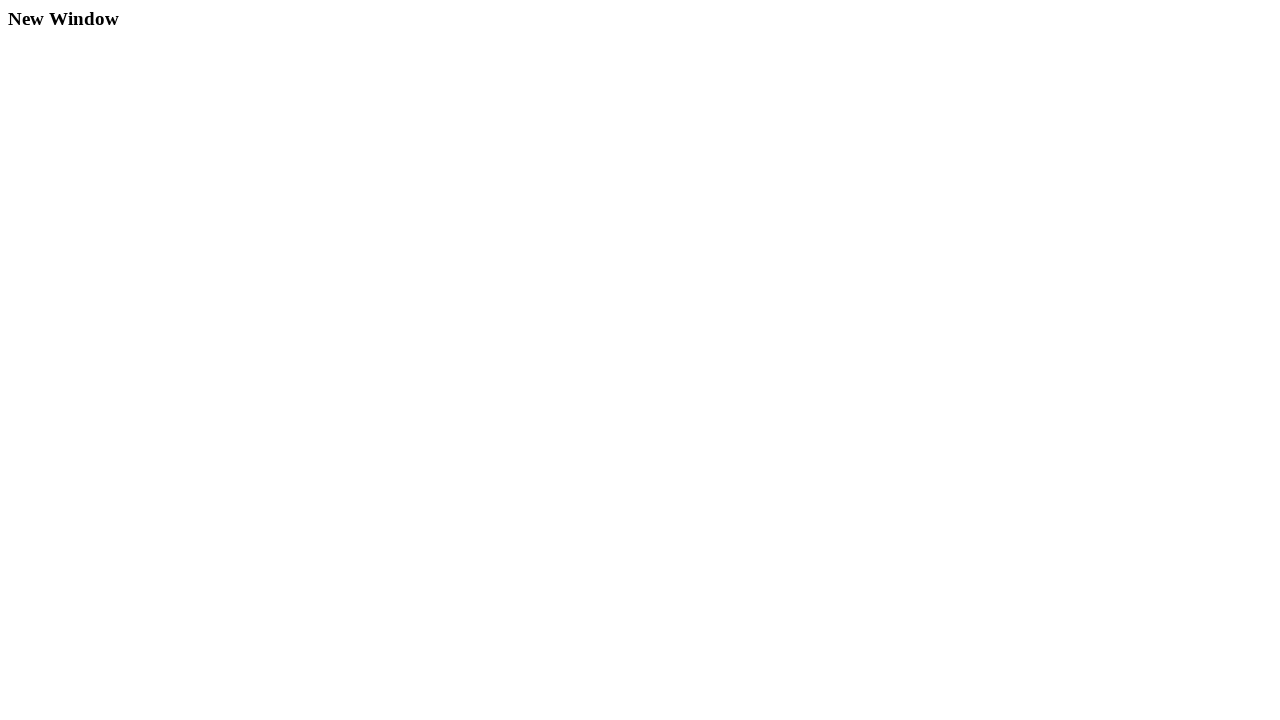

Verified 'New Window' text is present in new window content
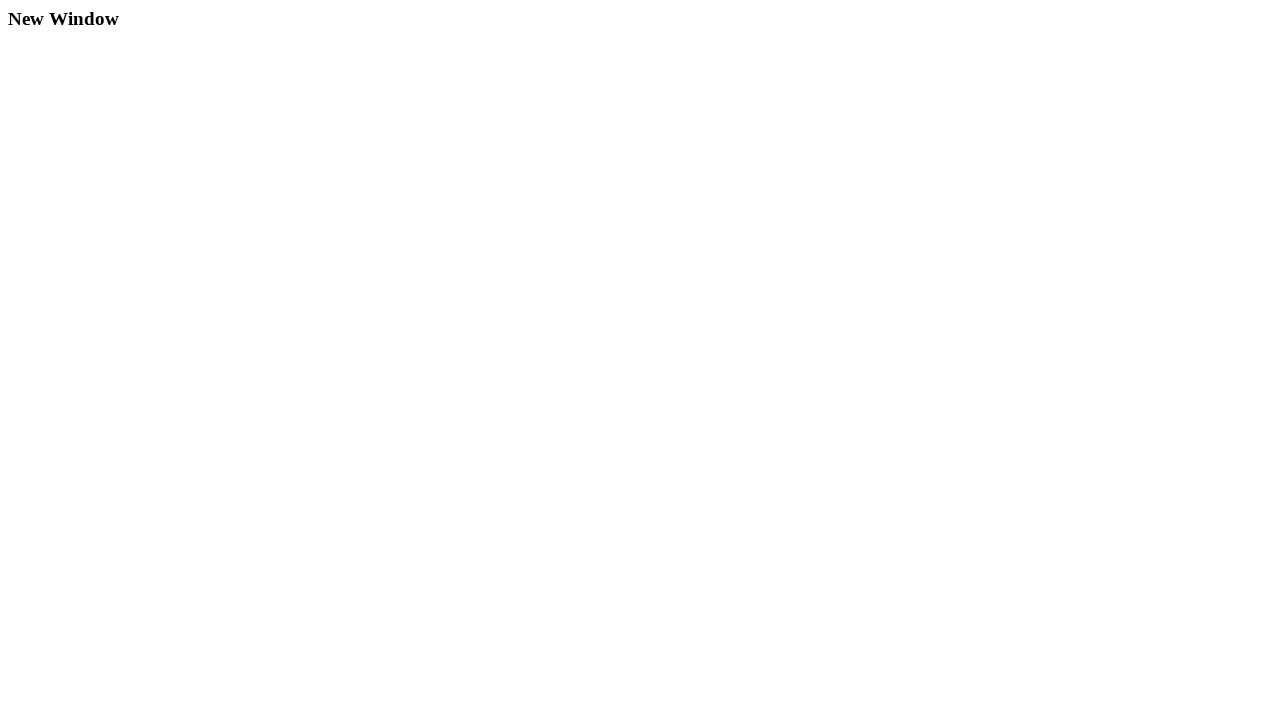

Closed the new window
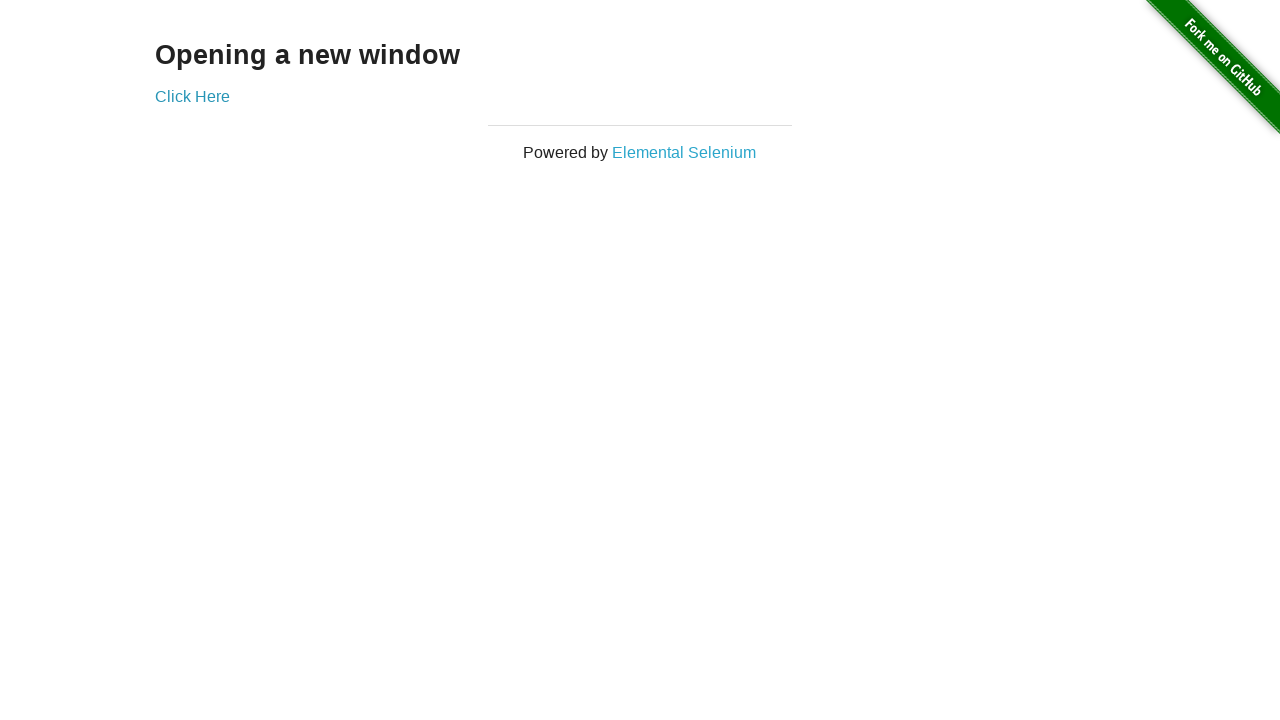

Waited 1000ms on main page to confirm it remains active
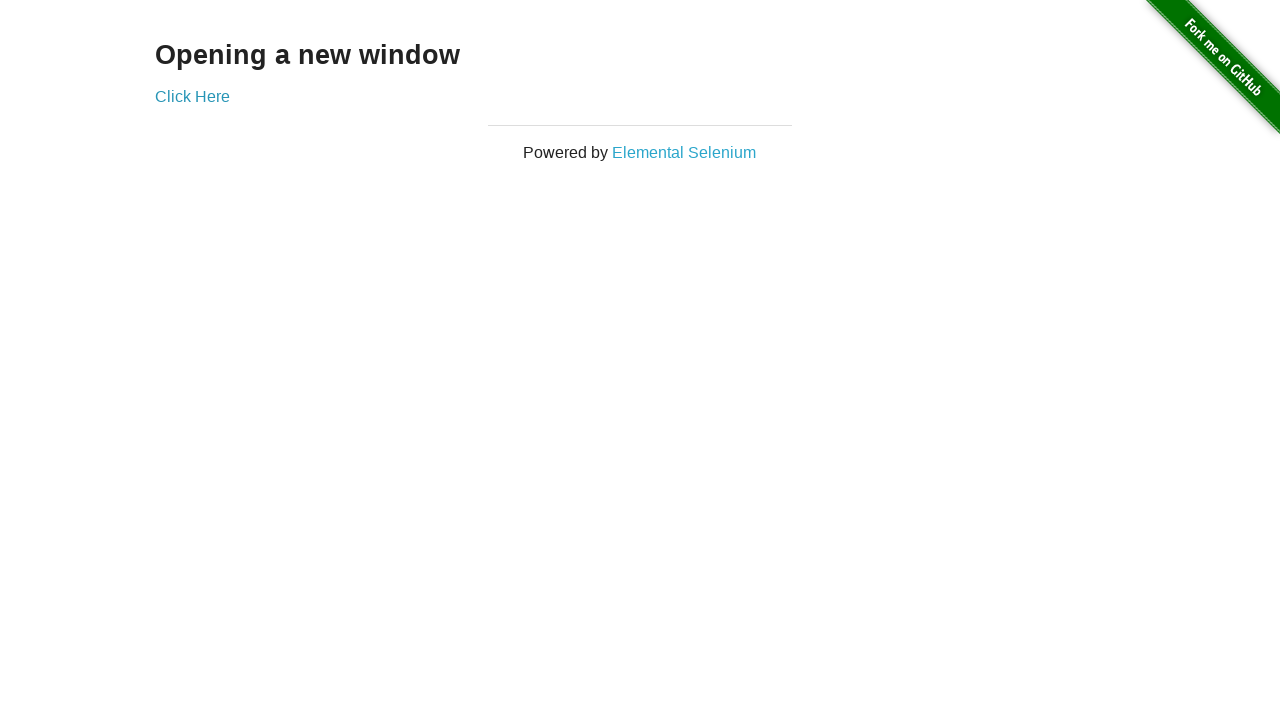

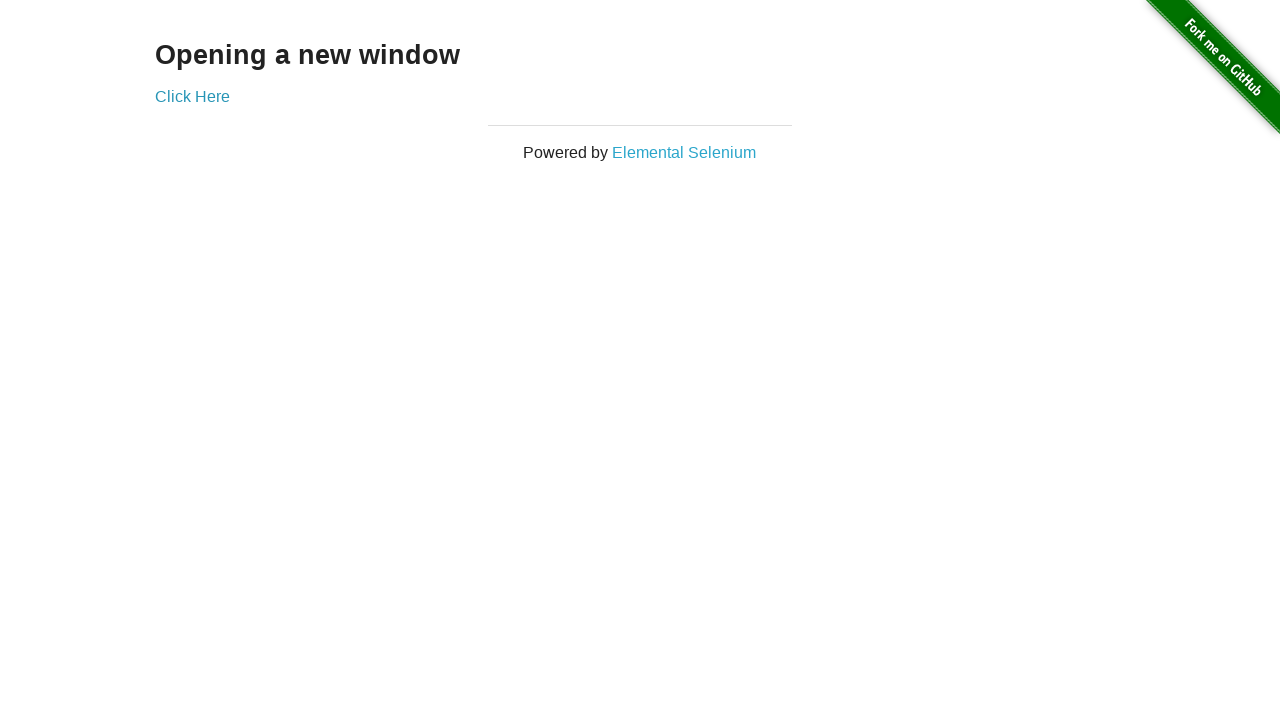